Navigates to the DemoQA Elements page, scrolls down to the Interactions menu, and clicks on it

Starting URL: https://demoqa.com/elements

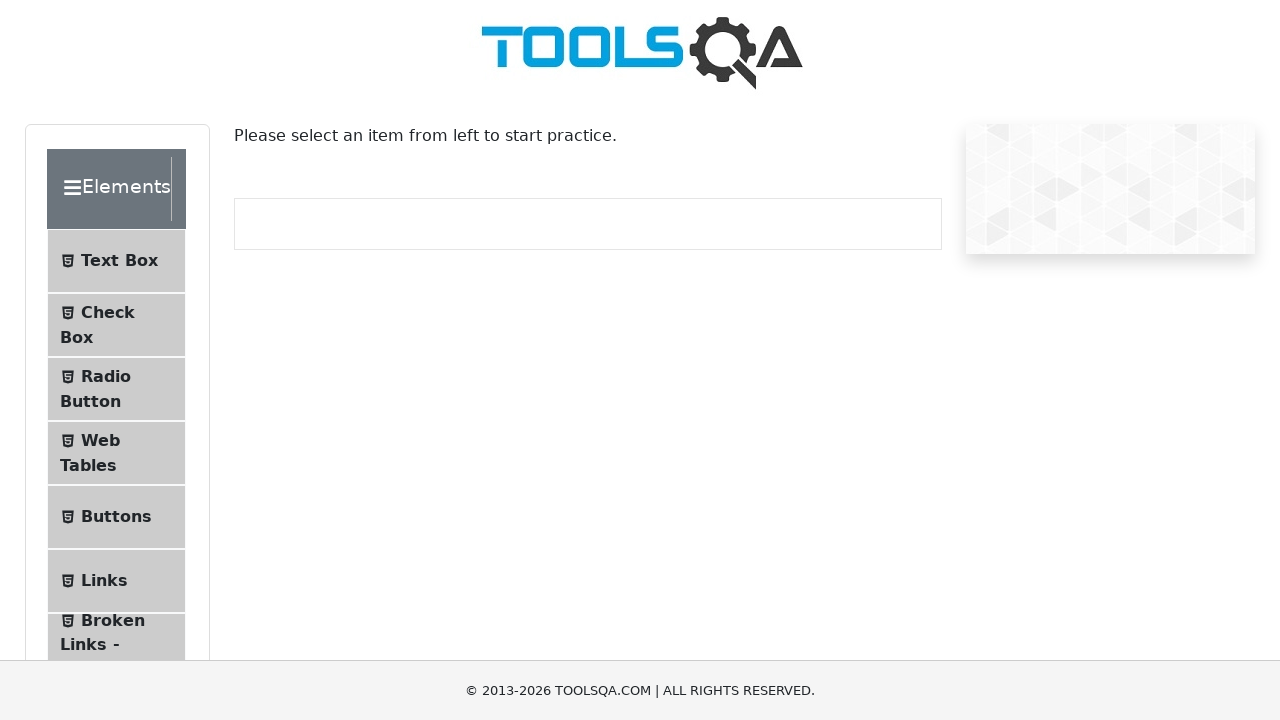

Located the Interactions menu element
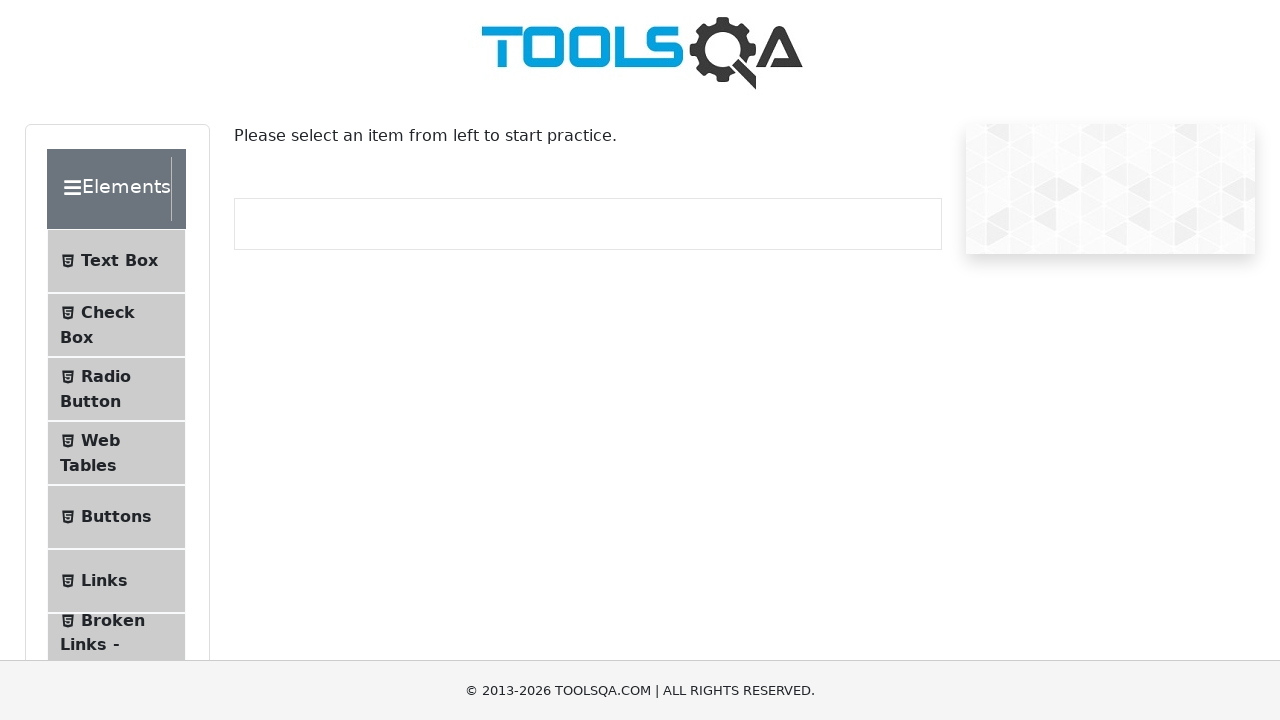

Scrolled Interactions menu into view
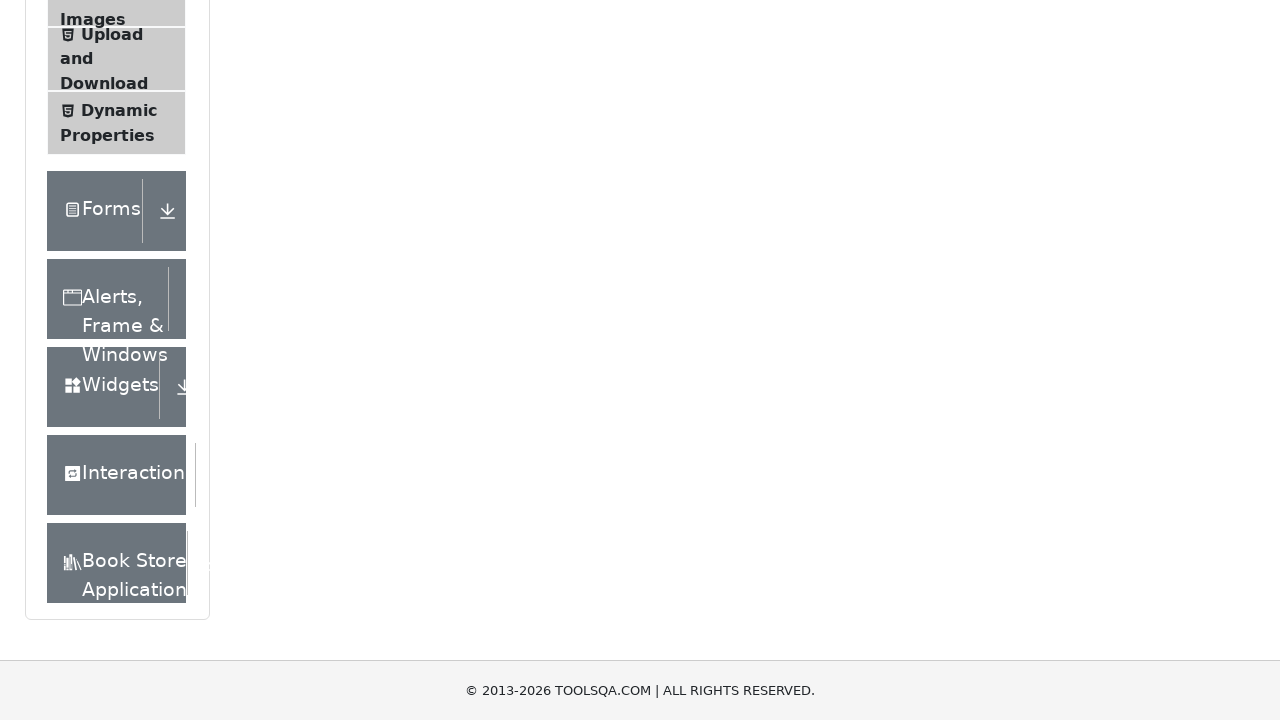

Clicked on the Interactions menu at (121, 475) on xpath=//div[text()='Interactions']
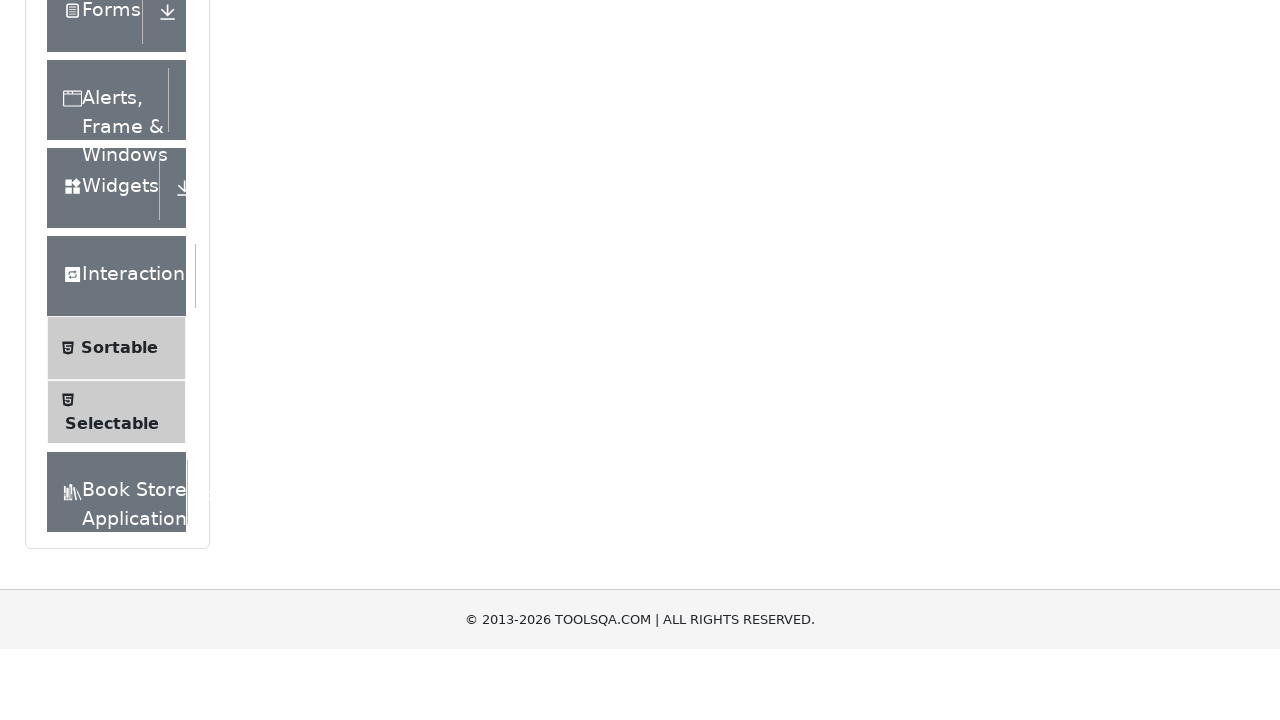

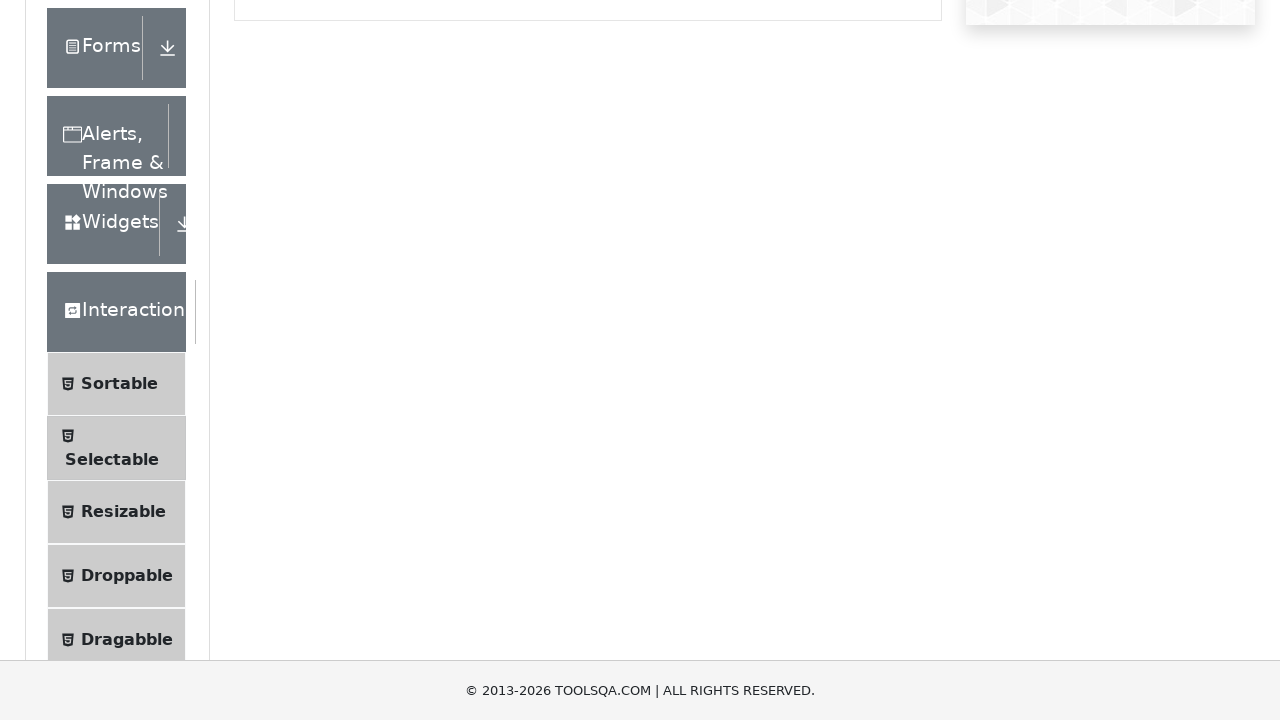